Tests an e-commerce flow by adding specific items to cart, proceeding to checkout, and applying a promo code

Starting URL: https://rahulshettyacademy.com/seleniumPractise/#/

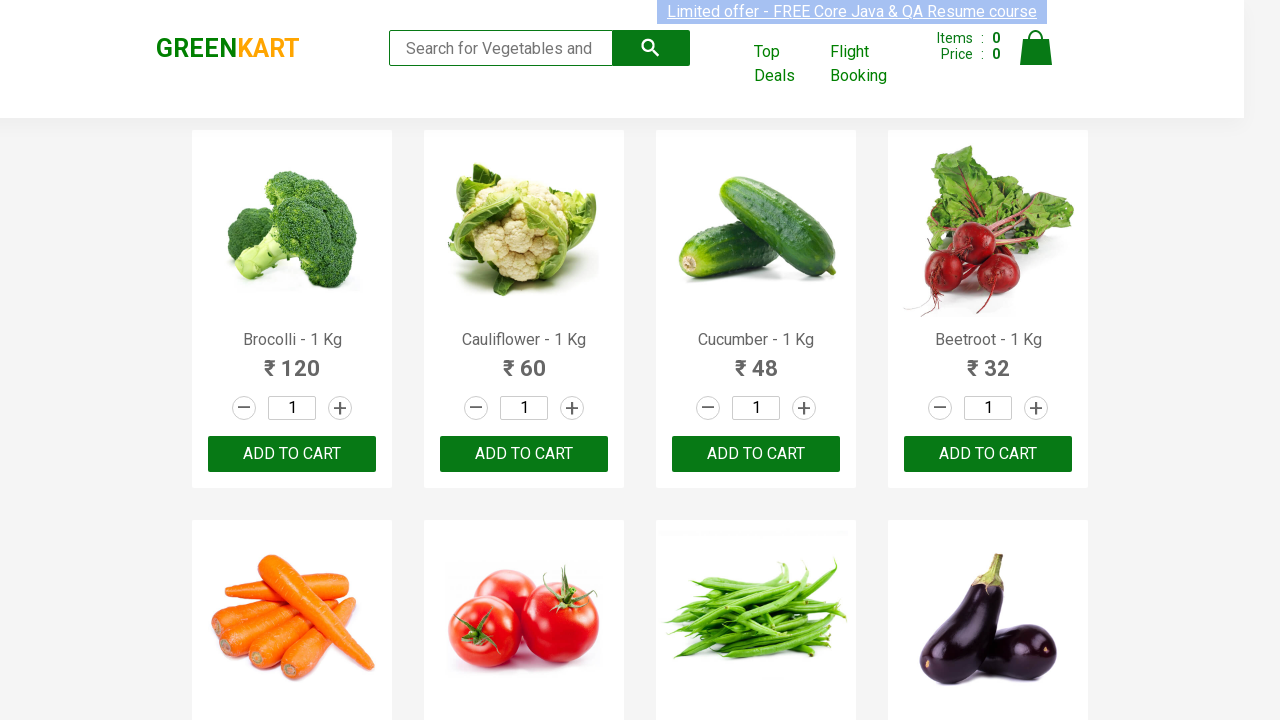

Waited for products to load
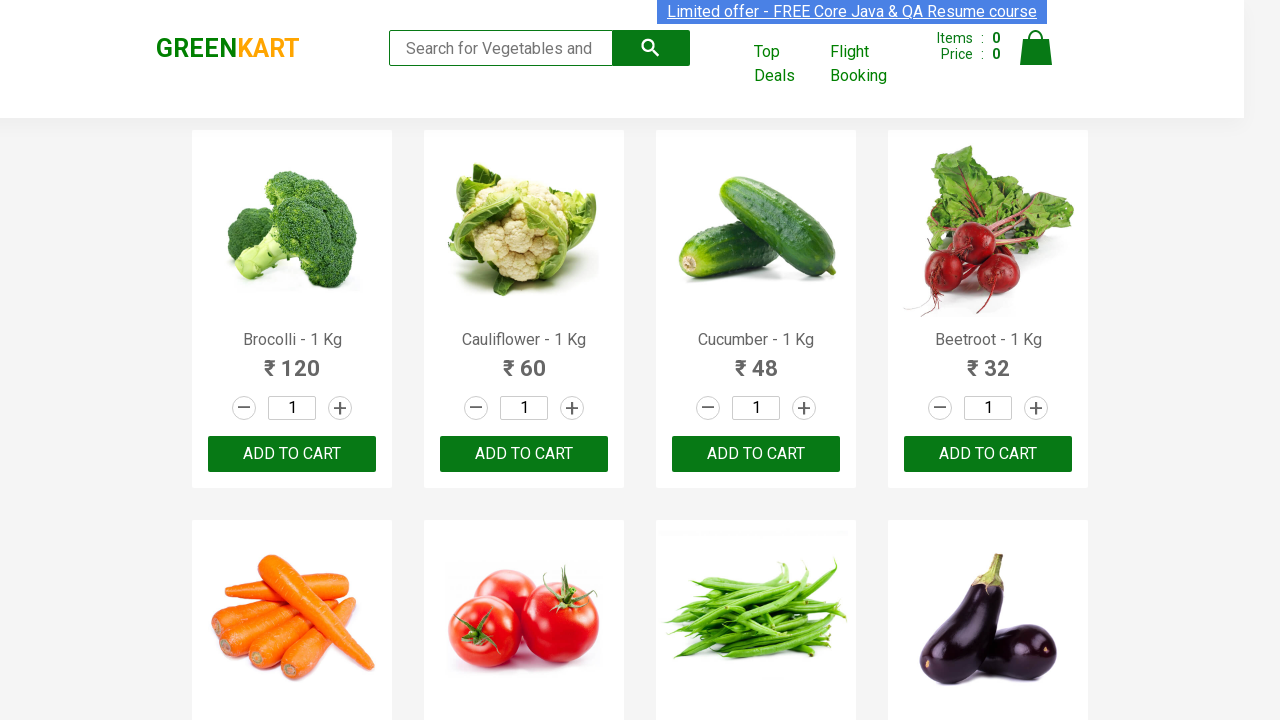

Retrieved all product elements from the page
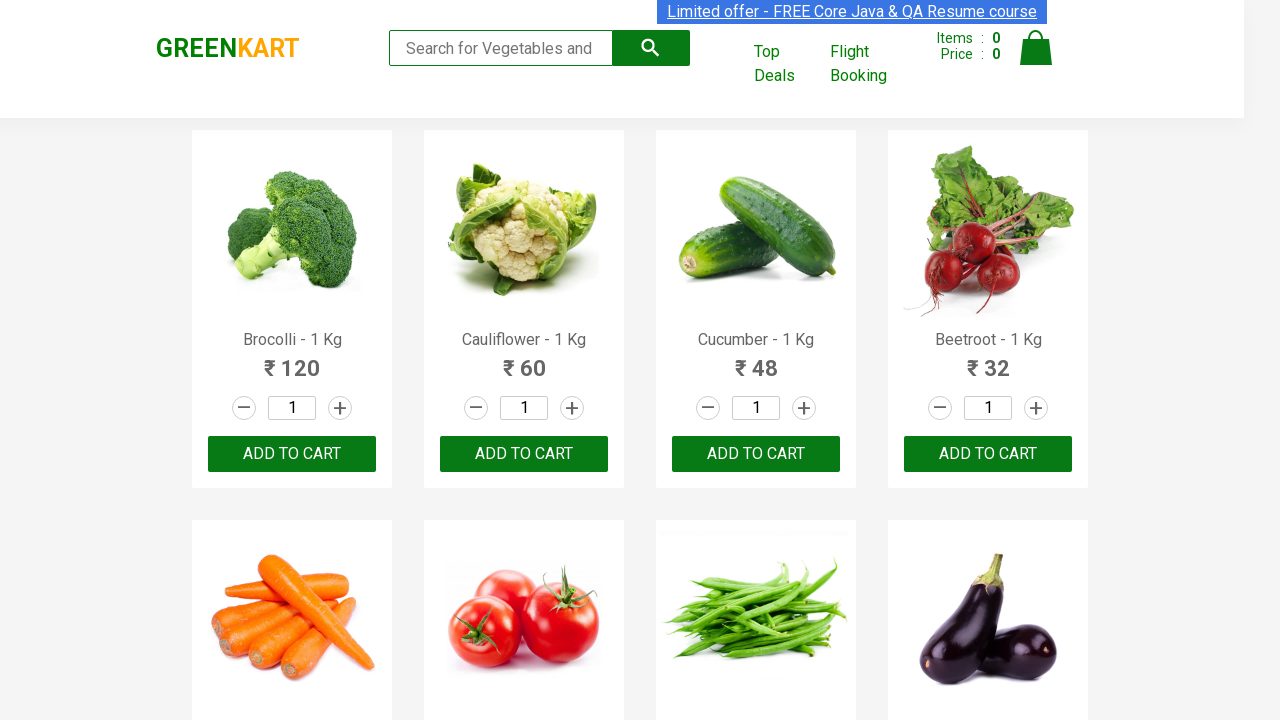

Added 'Brocolli' to cart at (292, 454) on xpath=//div[@class='product-action']/button >> nth=0
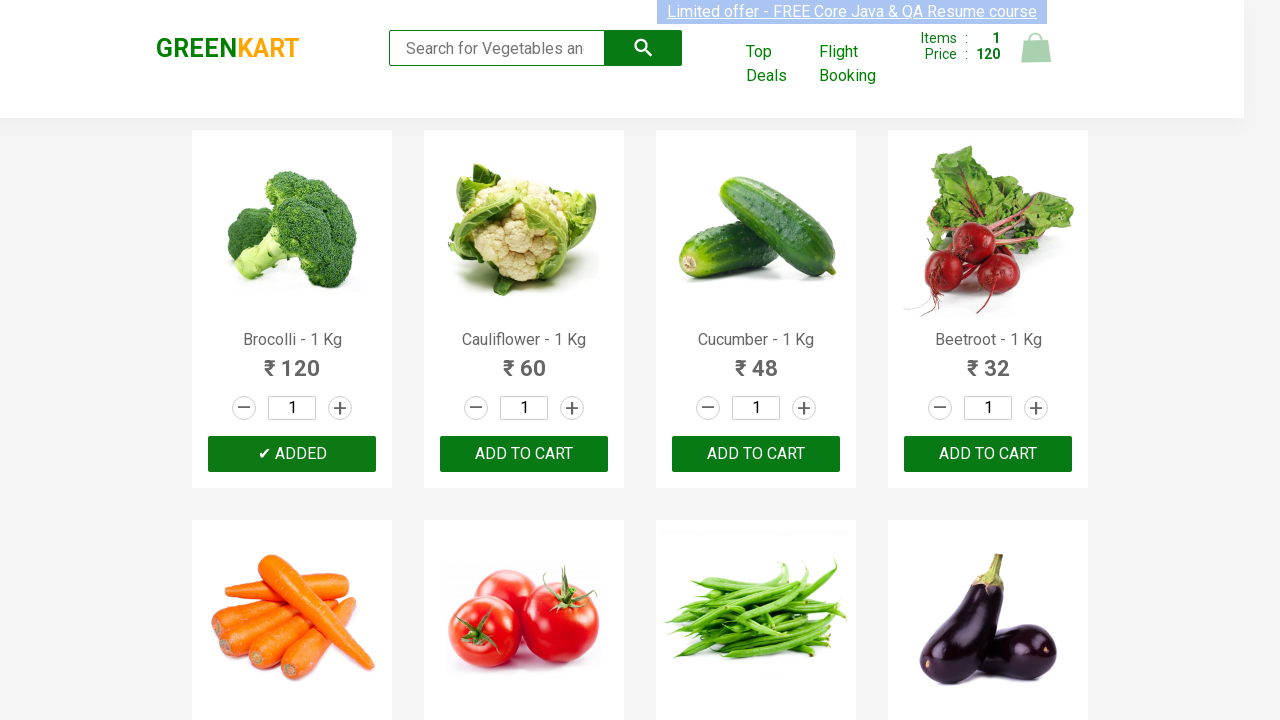

Added 'Brocolli' to cart at (524, 454) on xpath=//div[@class='product-action']/button >> nth=1
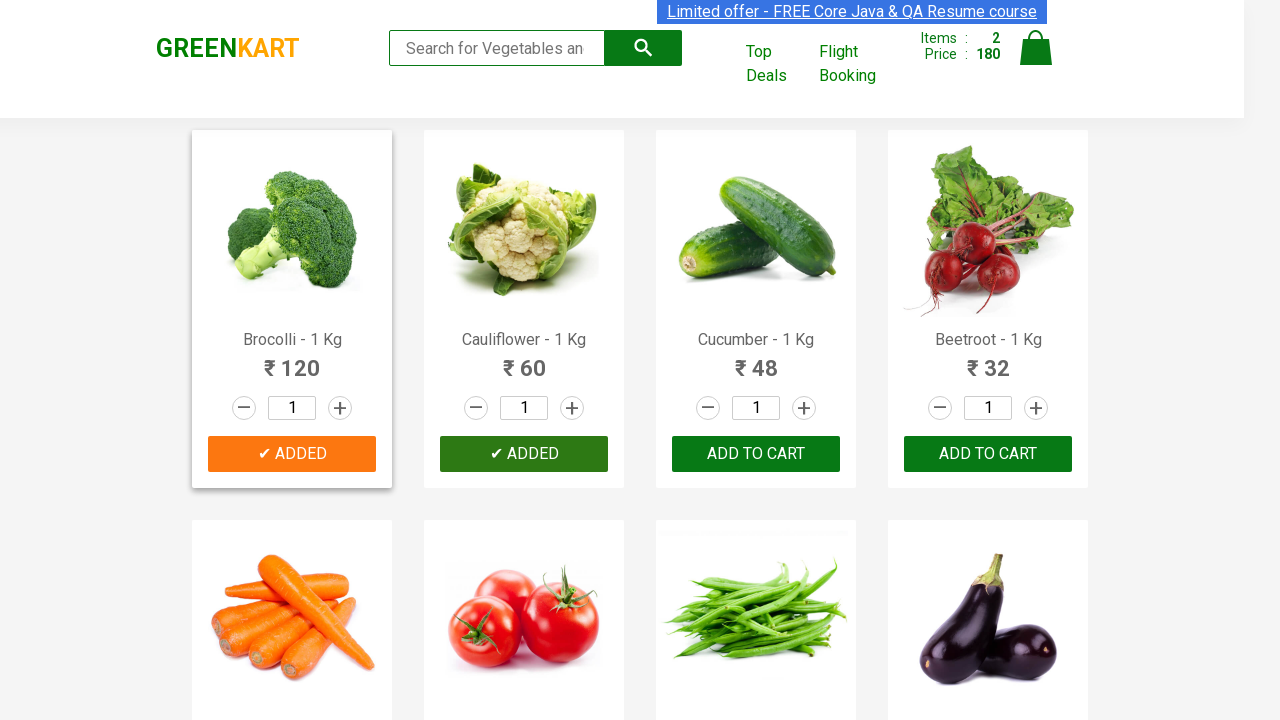

Added 'Brocolli' to cart at (756, 454) on xpath=//div[@class='product-action']/button >> nth=2
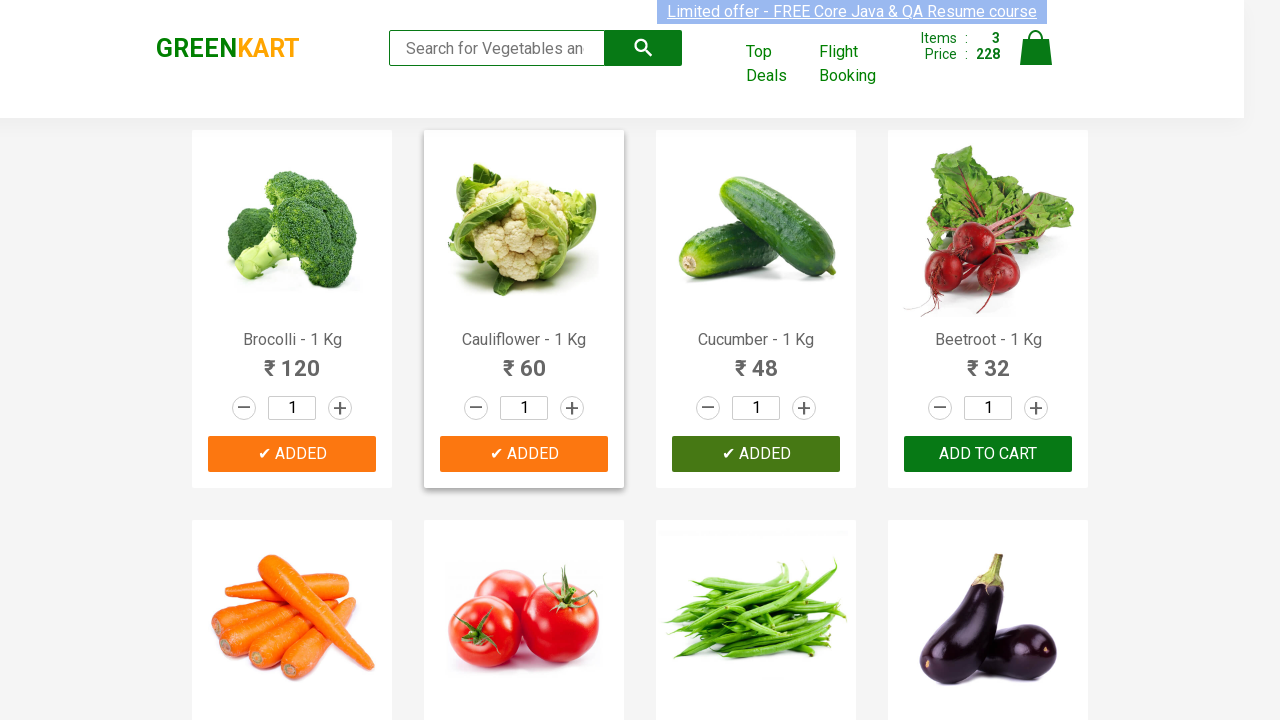

Clicked on cart icon at (1036, 59) on .cart-icon
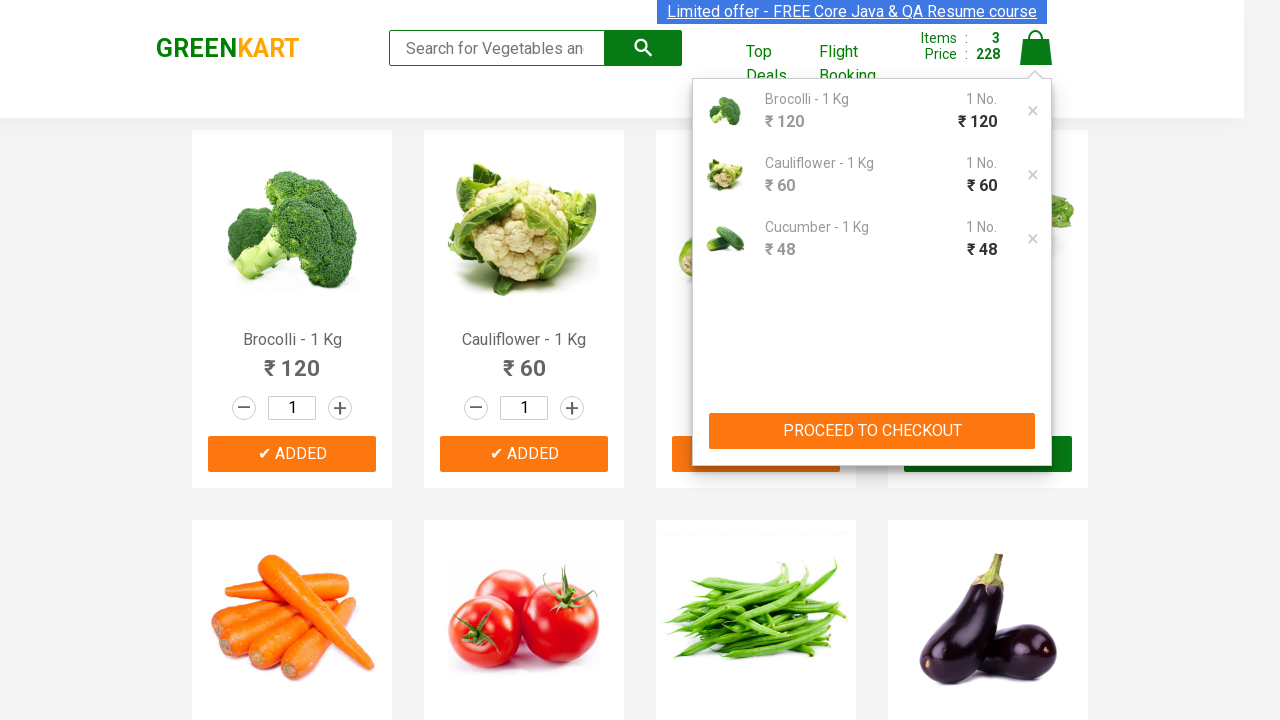

Clicked PROCEED TO CHECKOUT button at (872, 431) on xpath=//button[text()='PROCEED TO CHECKOUT']
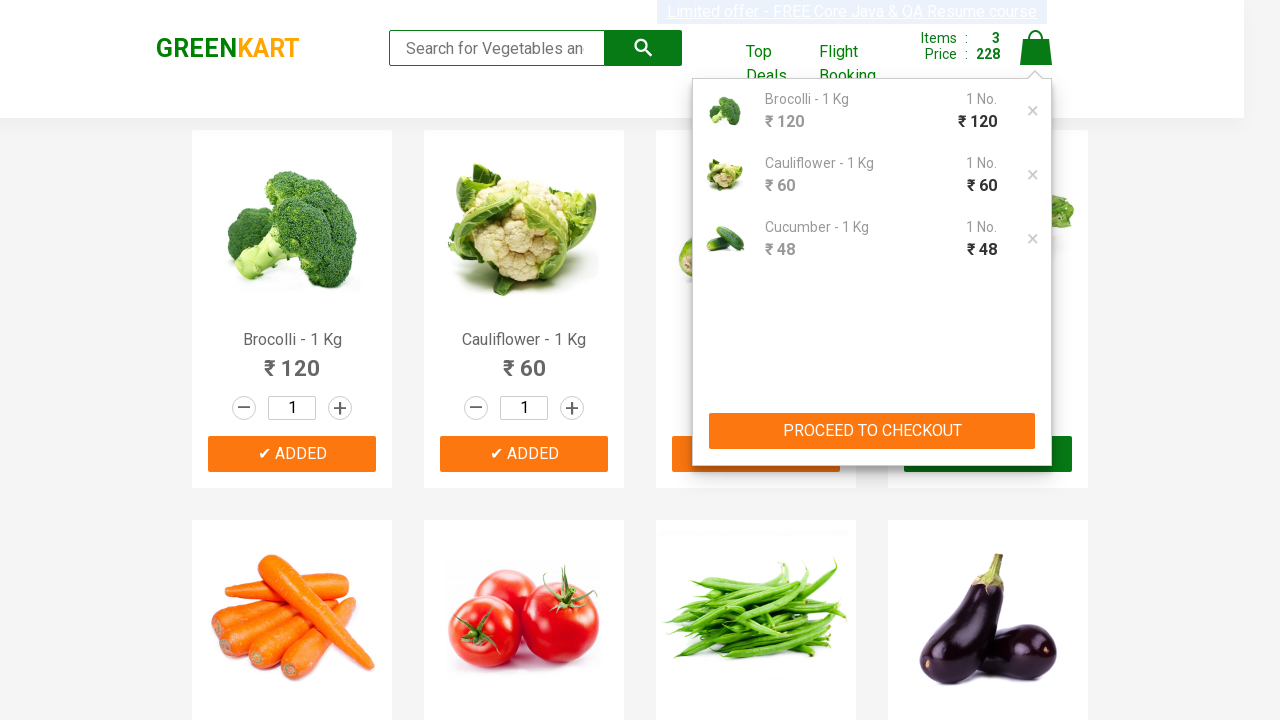

Promo code input field became visible
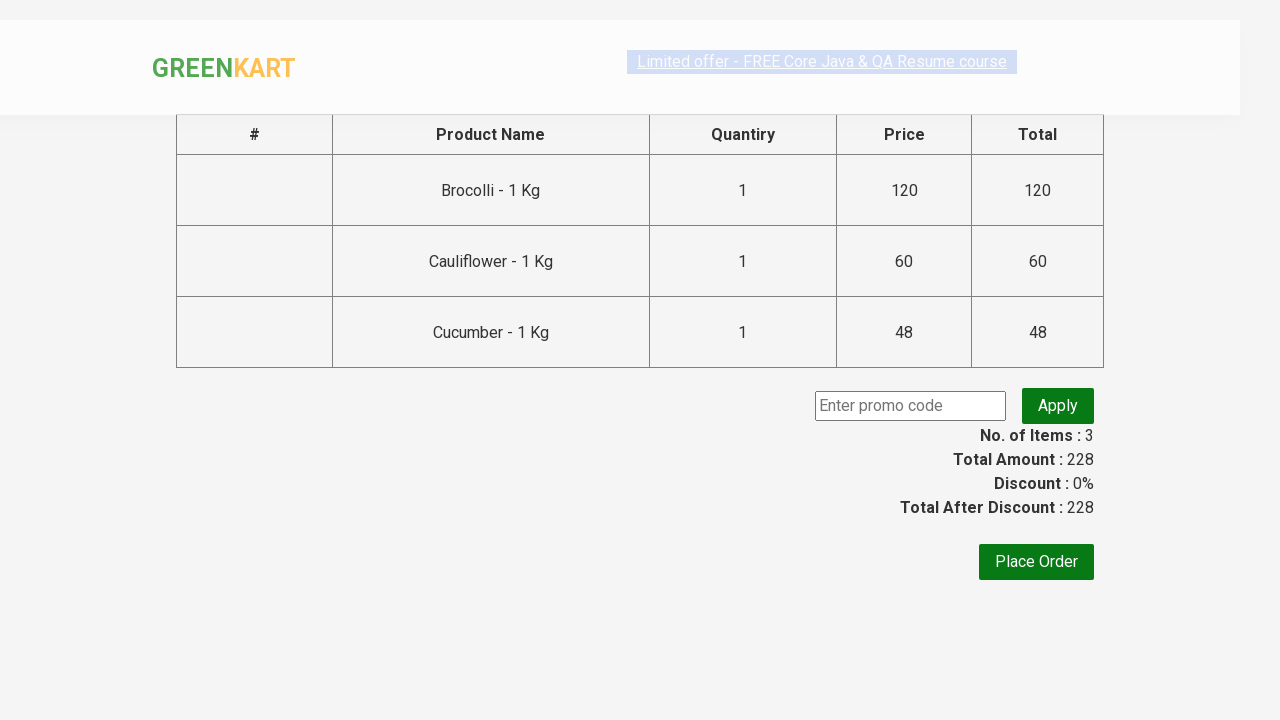

Entered promo code 'rahulshettyacademy' on input.promoCode
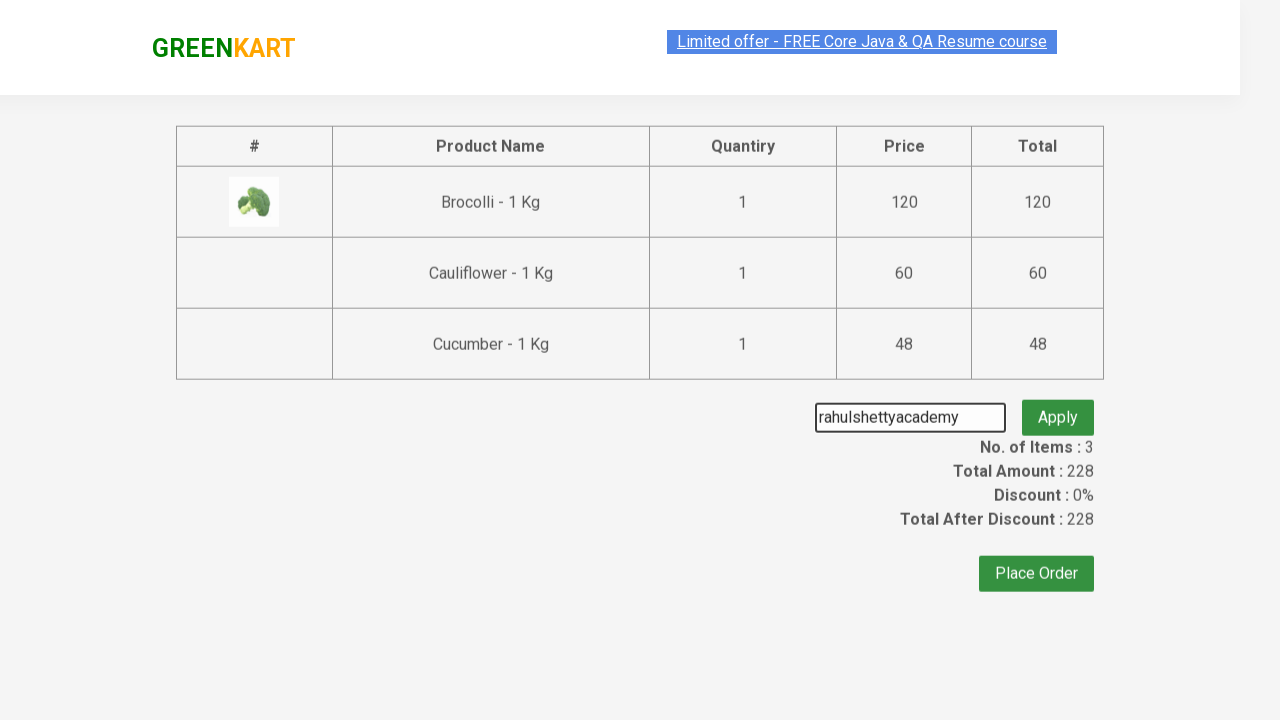

Clicked Apply button to apply promo code at (1058, 406) on xpath=//button[text()='Apply']
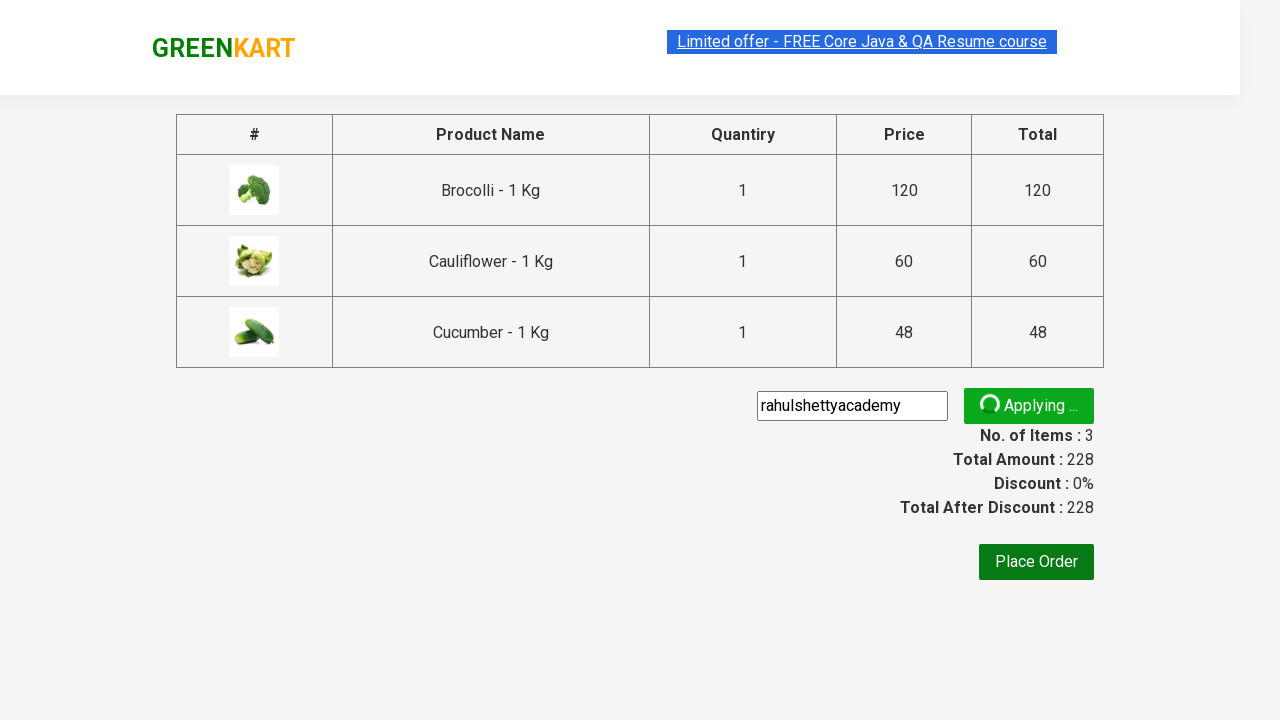

Promo code was successfully applied and info message appeared
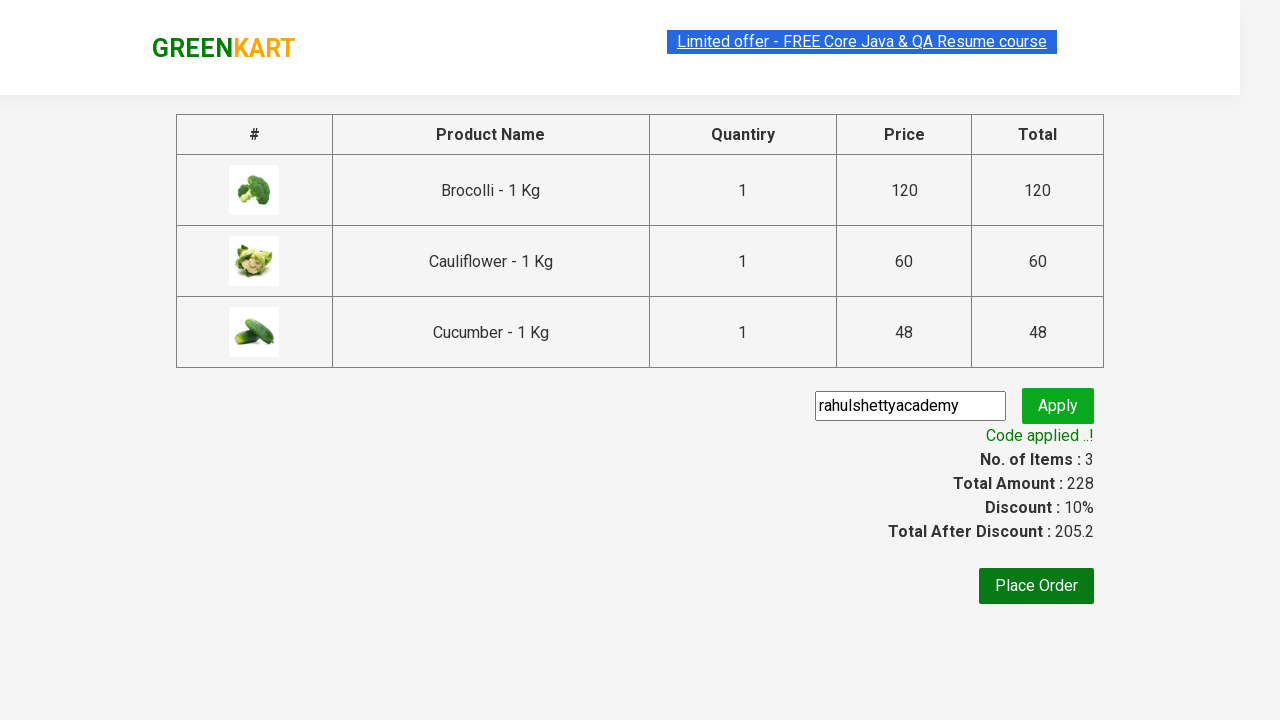

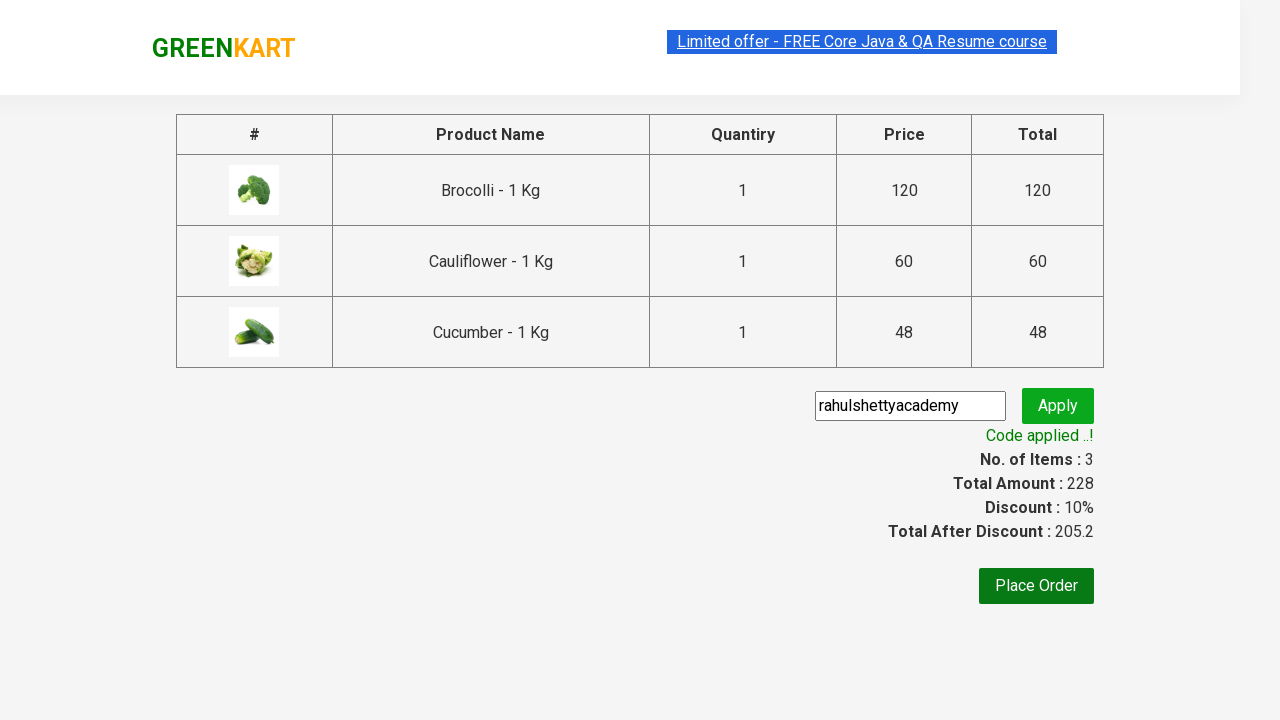